Tests that a todo item is removed when edited to an empty string

Starting URL: https://demo.playwright.dev/todomvc

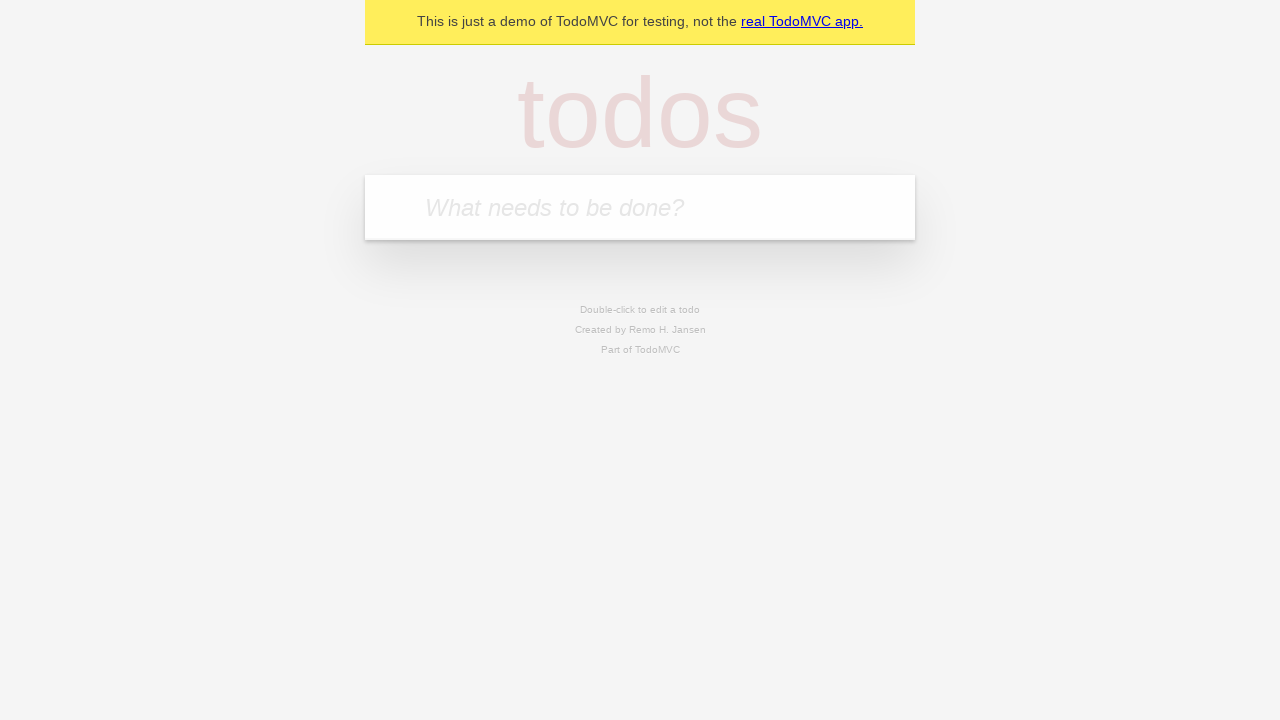

Located the todo input field
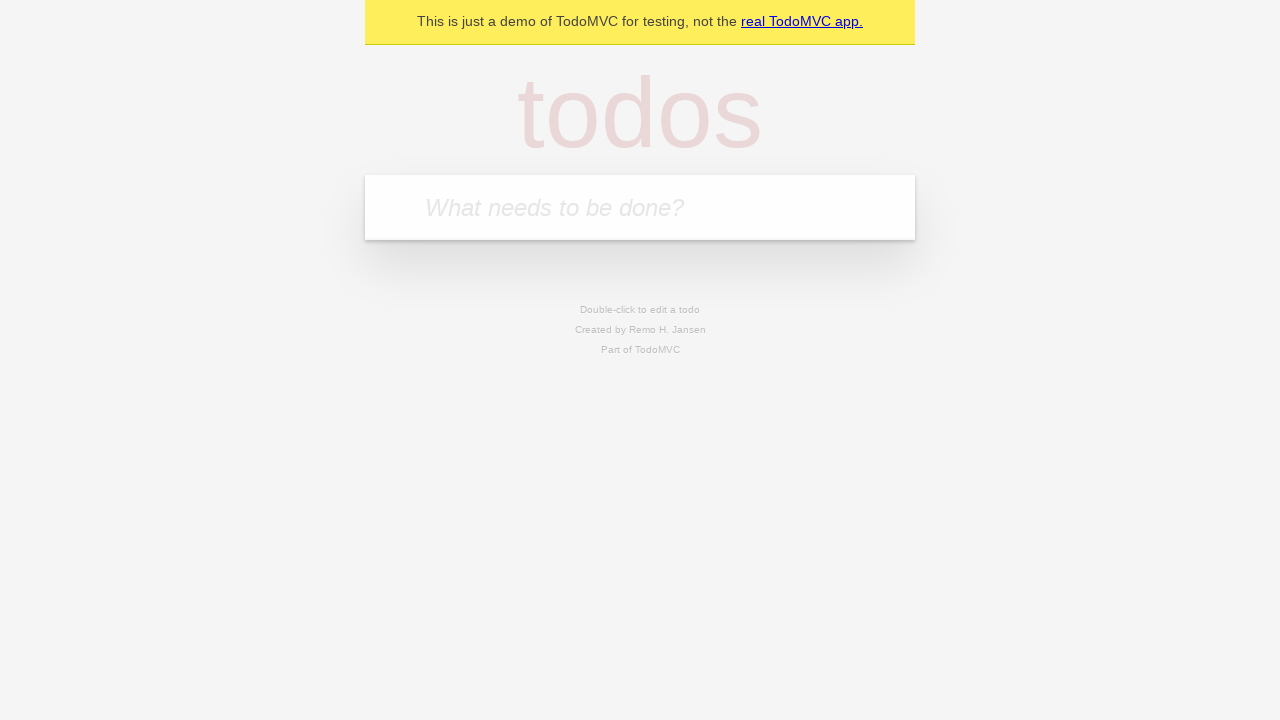

Filled todo input with 'buy some cheese' on internal:attr=[placeholder="What needs to be done?"i]
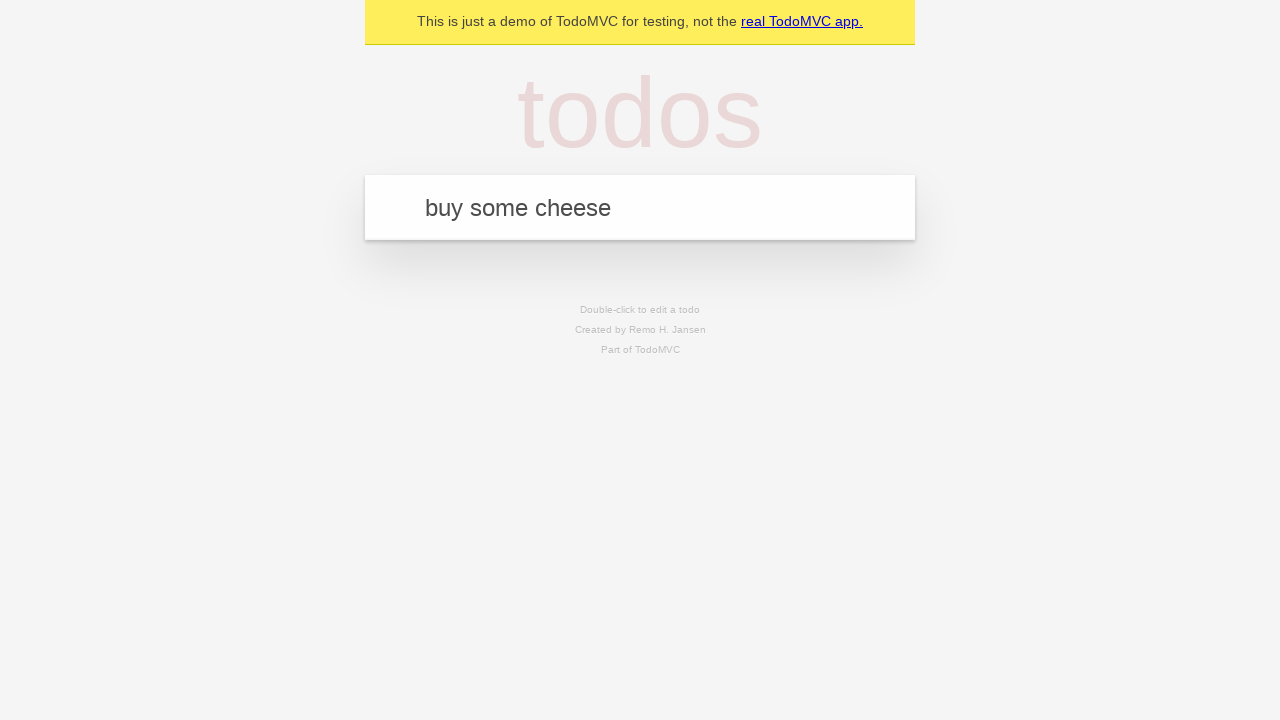

Pressed Enter to add todo 'buy some cheese' on internal:attr=[placeholder="What needs to be done?"i]
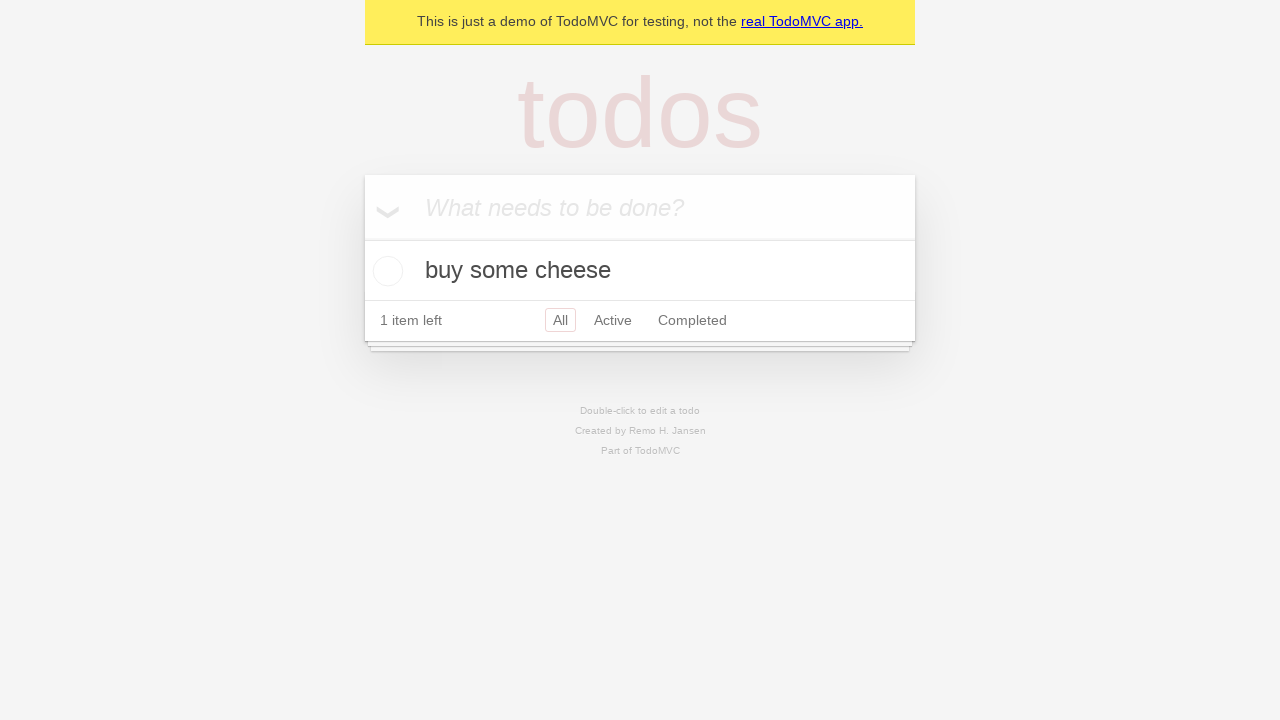

Filled todo input with 'feed the cat' on internal:attr=[placeholder="What needs to be done?"i]
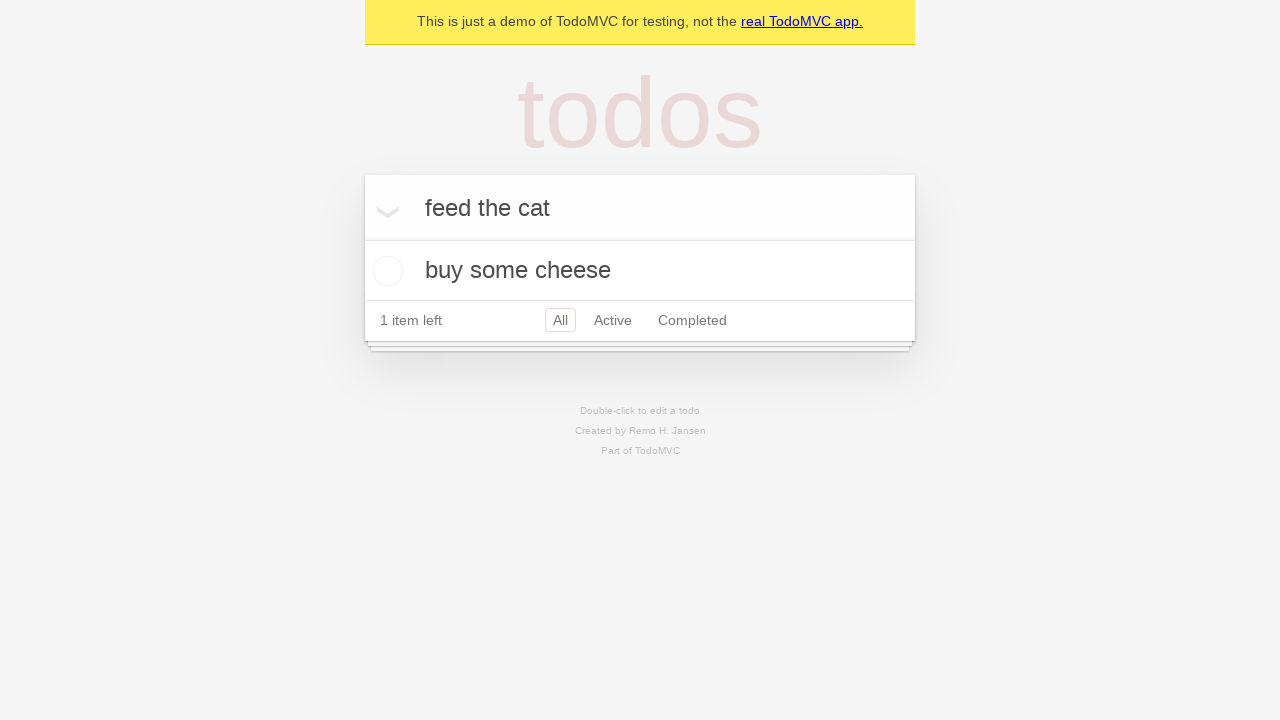

Pressed Enter to add todo 'feed the cat' on internal:attr=[placeholder="What needs to be done?"i]
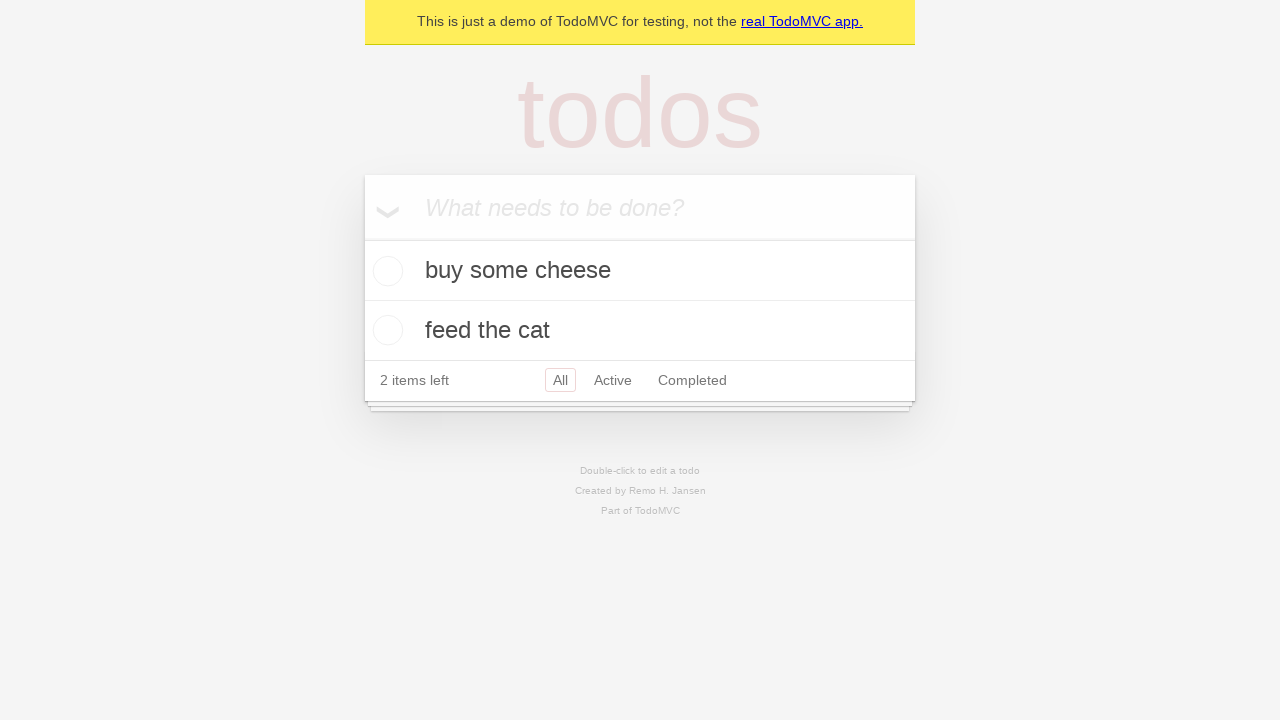

Filled todo input with 'book a doctors appointment' on internal:attr=[placeholder="What needs to be done?"i]
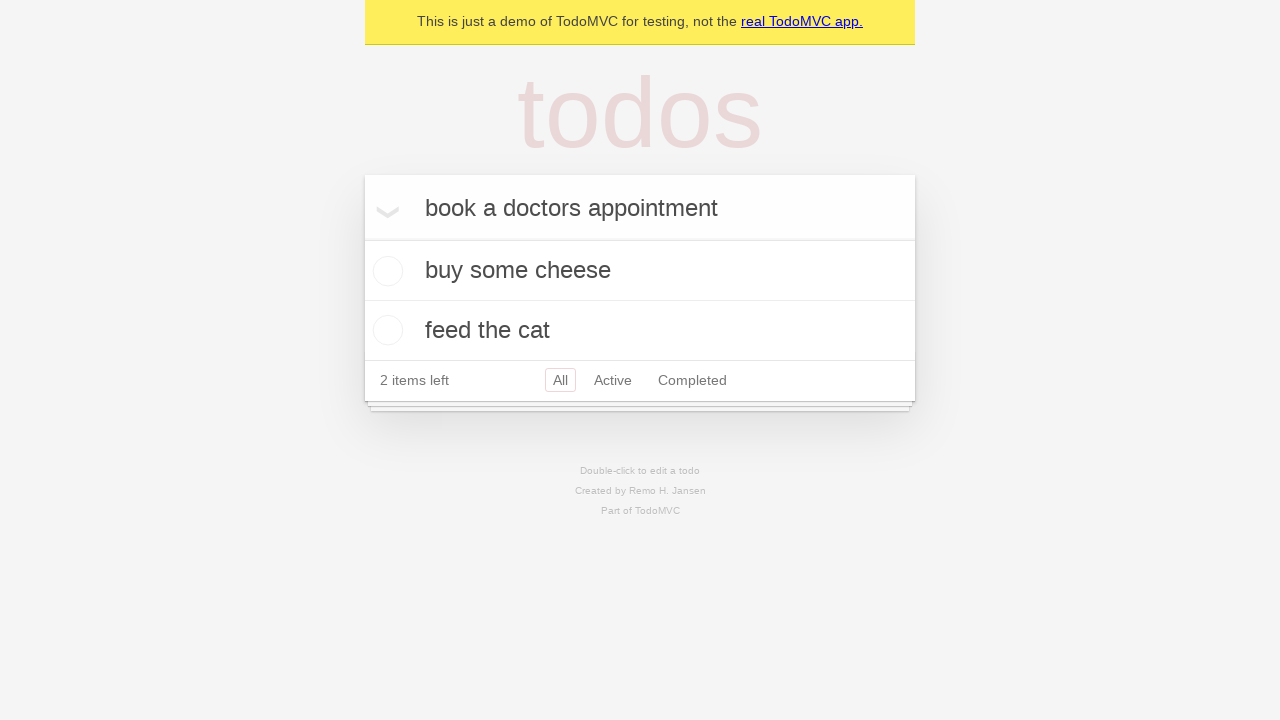

Pressed Enter to add todo 'book a doctors appointment' on internal:attr=[placeholder="What needs to be done?"i]
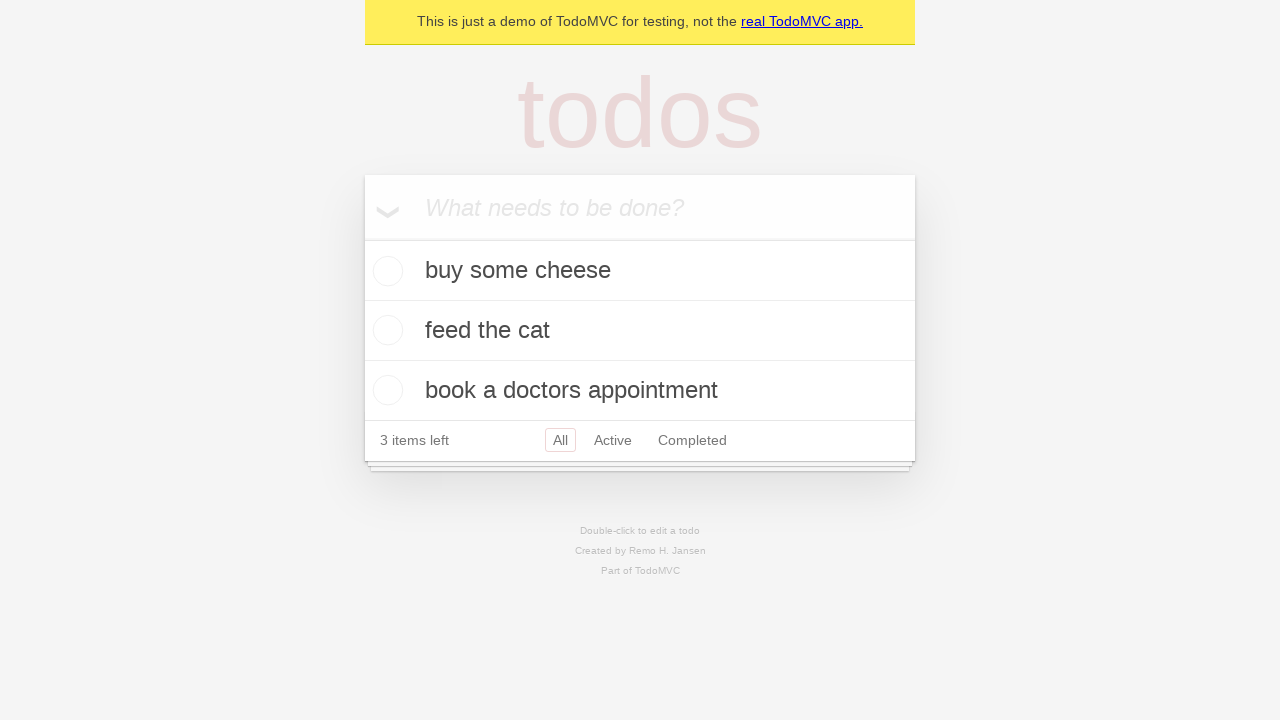

Confirmed all 3 todo items were added
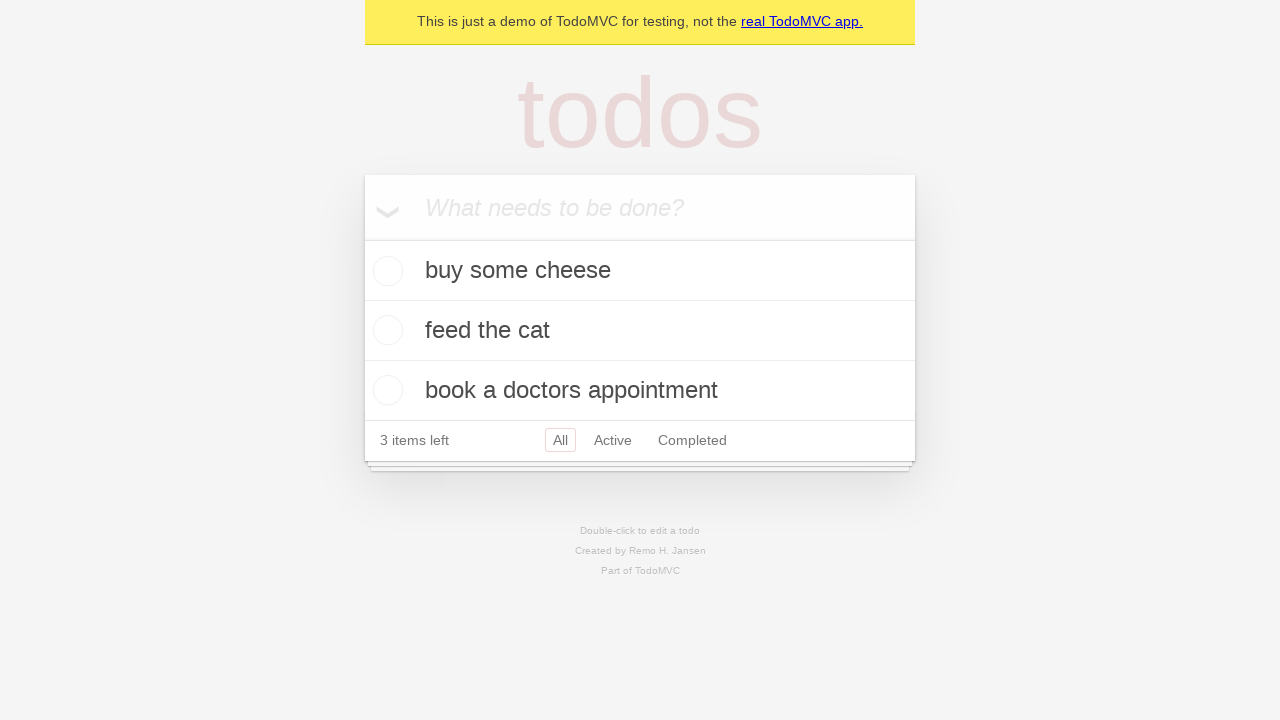

Located all todo items
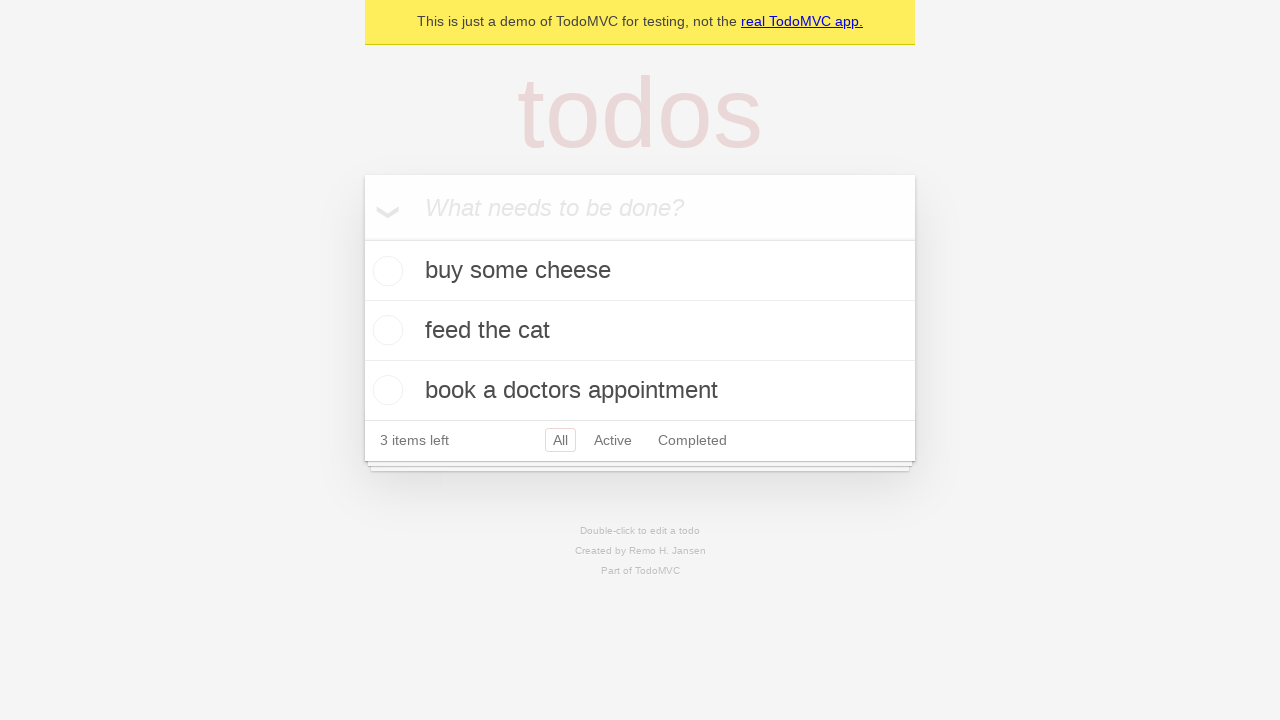

Double-clicked the second todo item to enter edit mode at (640, 331) on internal:testid=[data-testid="todo-item"s] >> nth=1
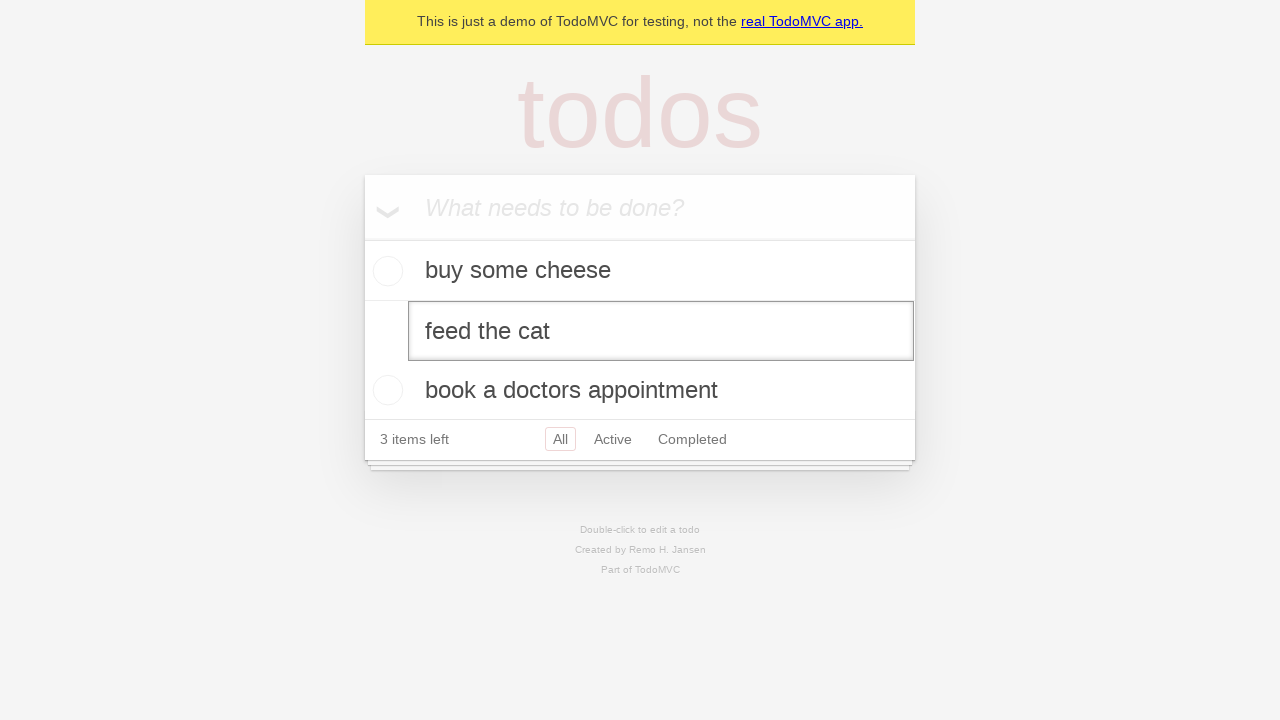

Cleared the todo text by filling with empty string on internal:testid=[data-testid="todo-item"s] >> nth=1 >> internal:role=textbox[nam
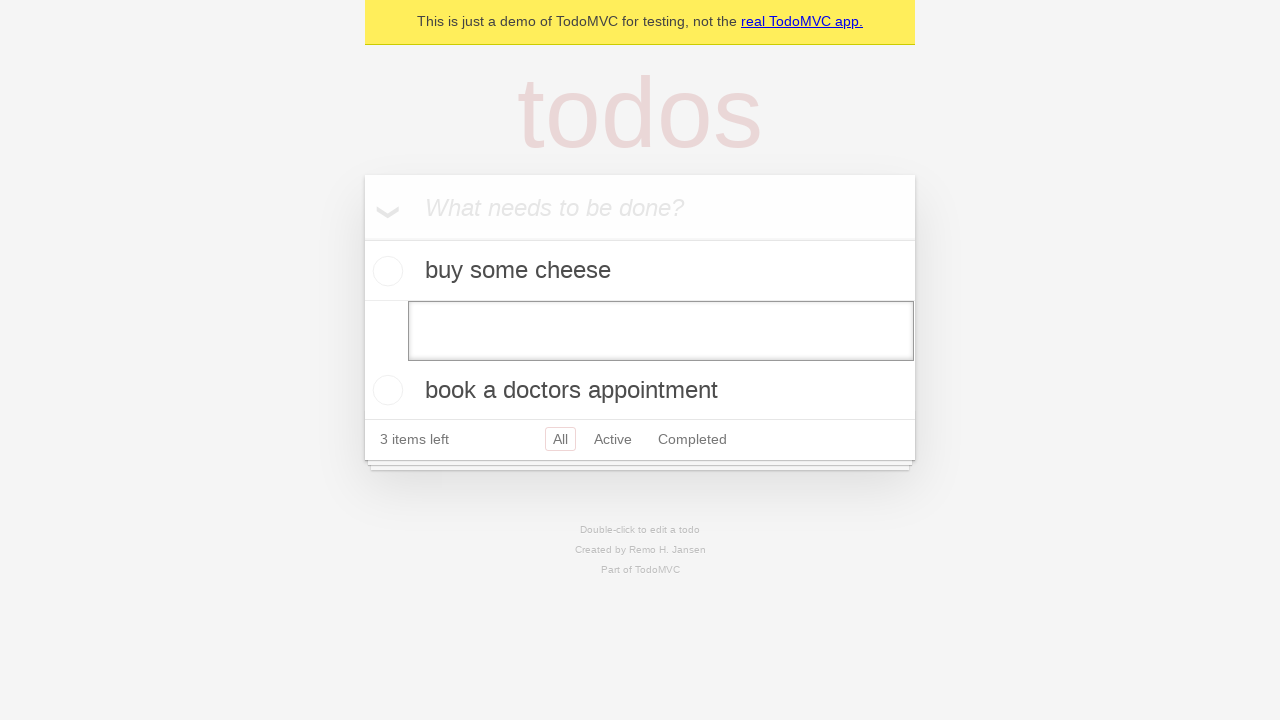

Pressed Enter to confirm deletion of empty todo item on internal:testid=[data-testid="todo-item"s] >> nth=1 >> internal:role=textbox[nam
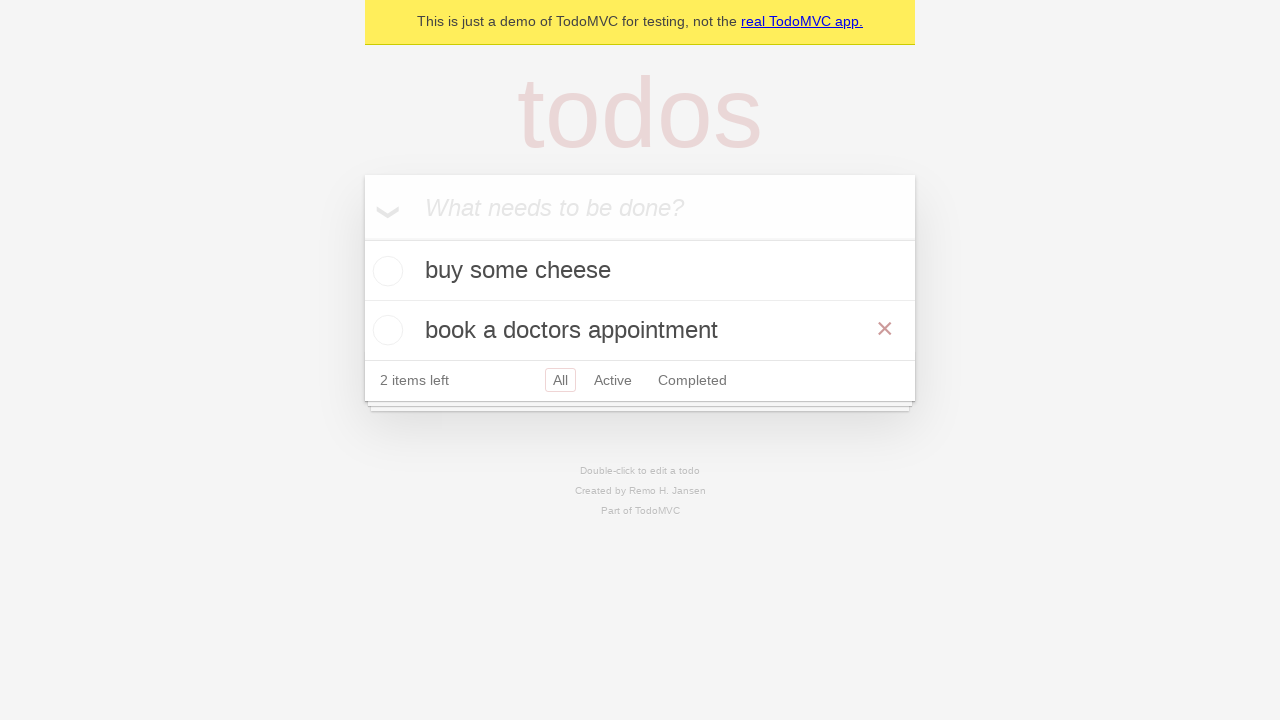

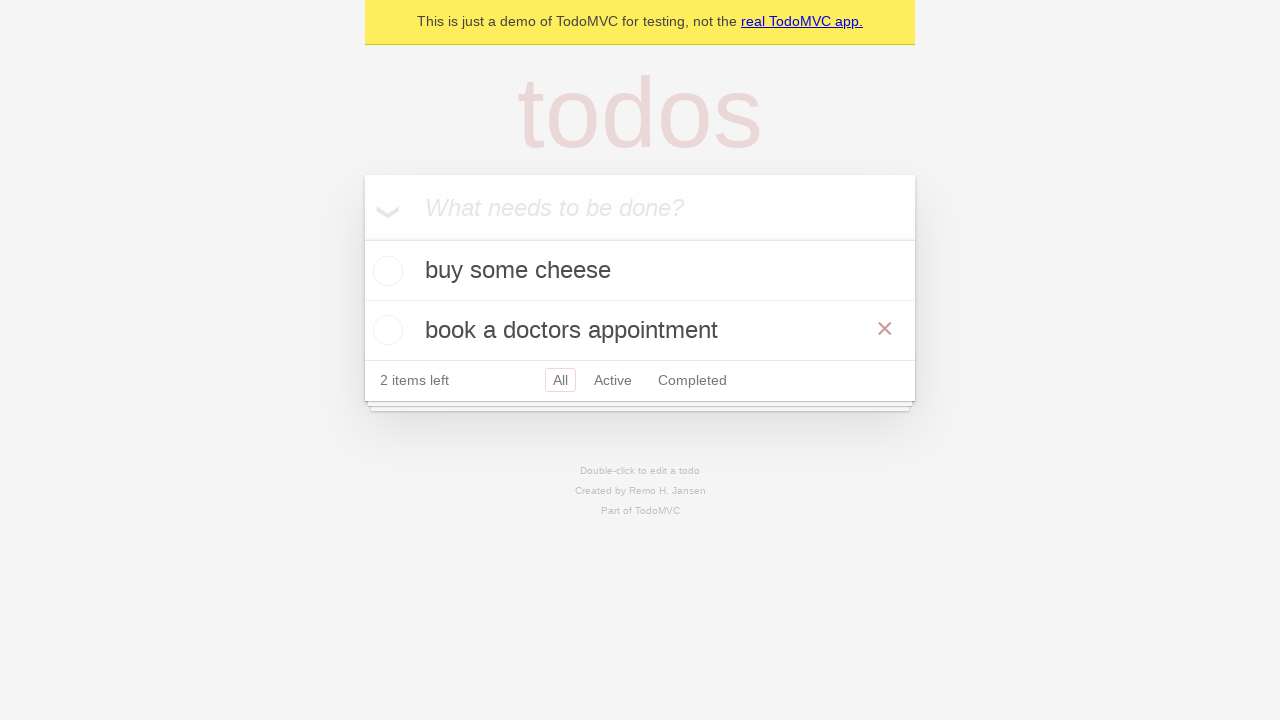